Tests handling JavaScript alerts by clicking the alert button and accepting/dismissing the alert dialogs

Starting URL: https://kitchen.applitools.com/ingredients/alert

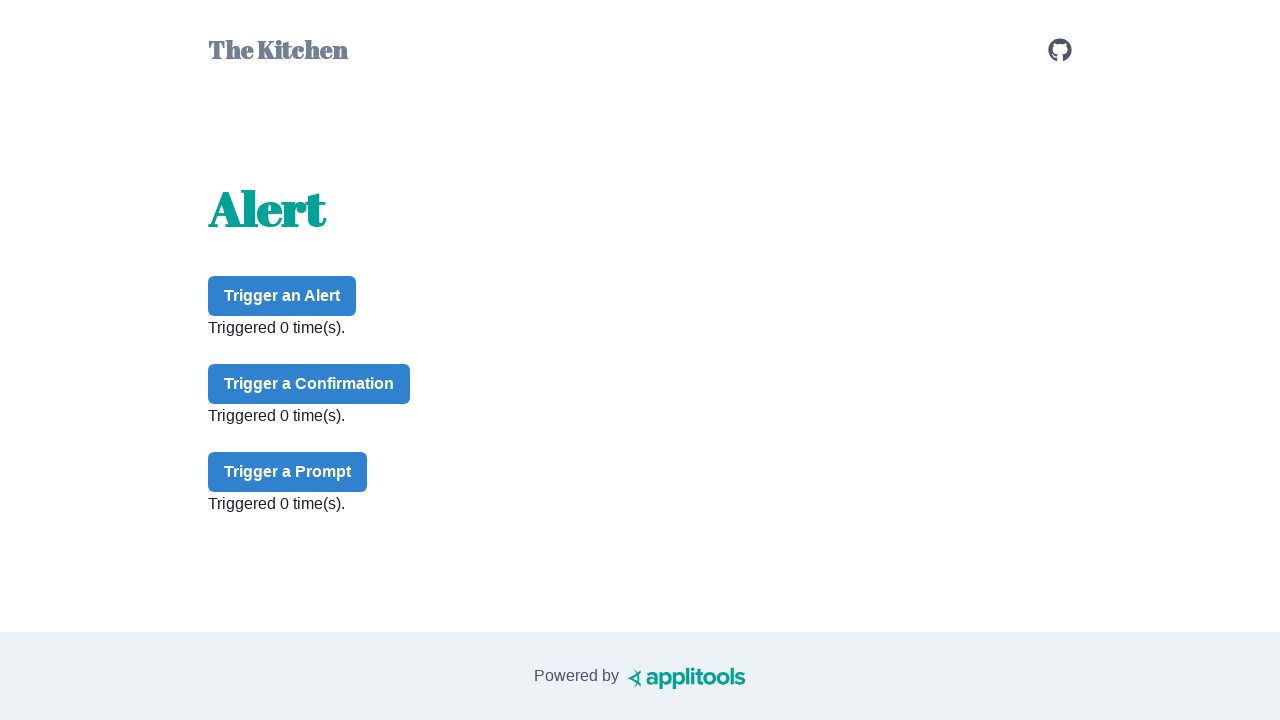

Set up dialog handler to accept the first alert
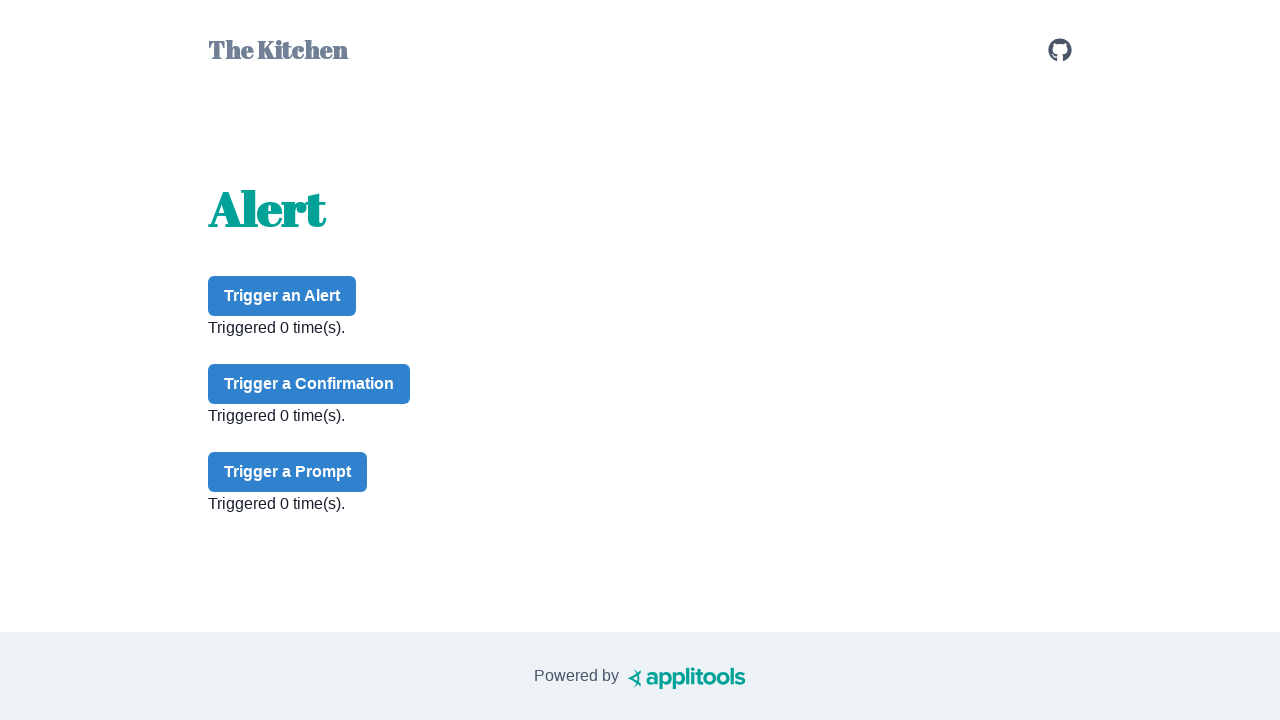

Clicked alert button to trigger first alert at (282, 296) on #alert-button
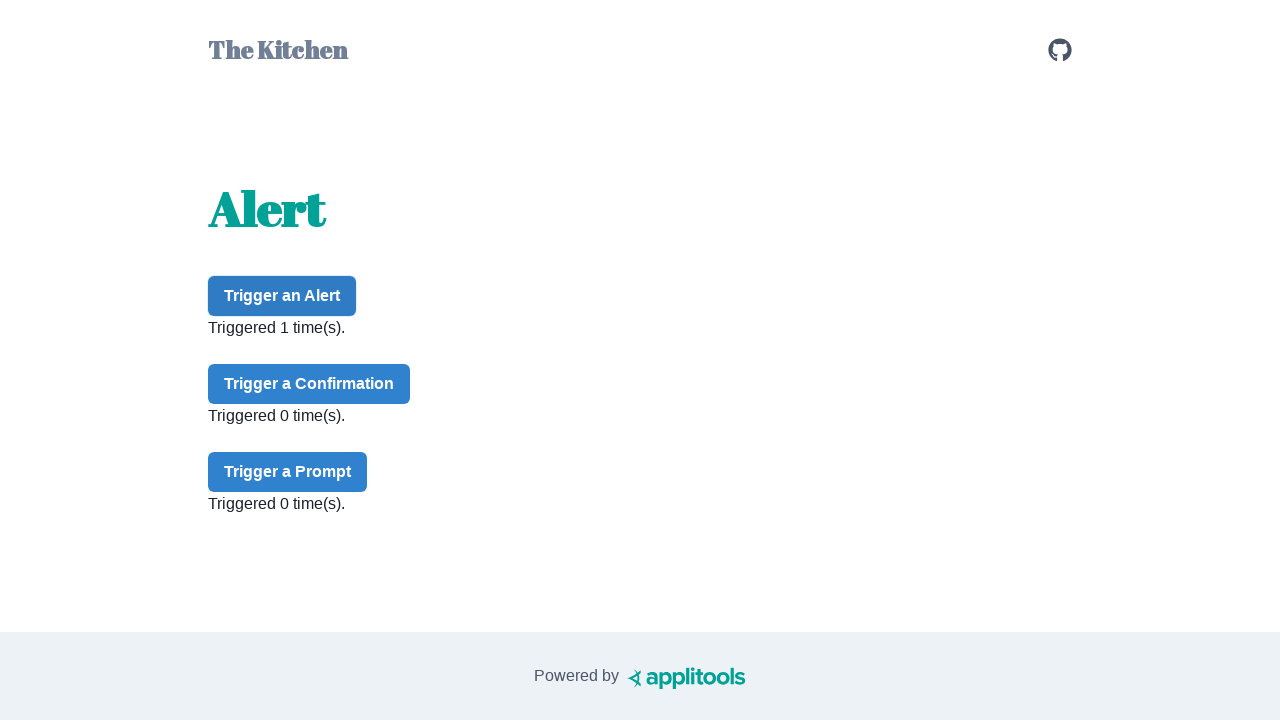

Set up dialog handler to dismiss the second alert
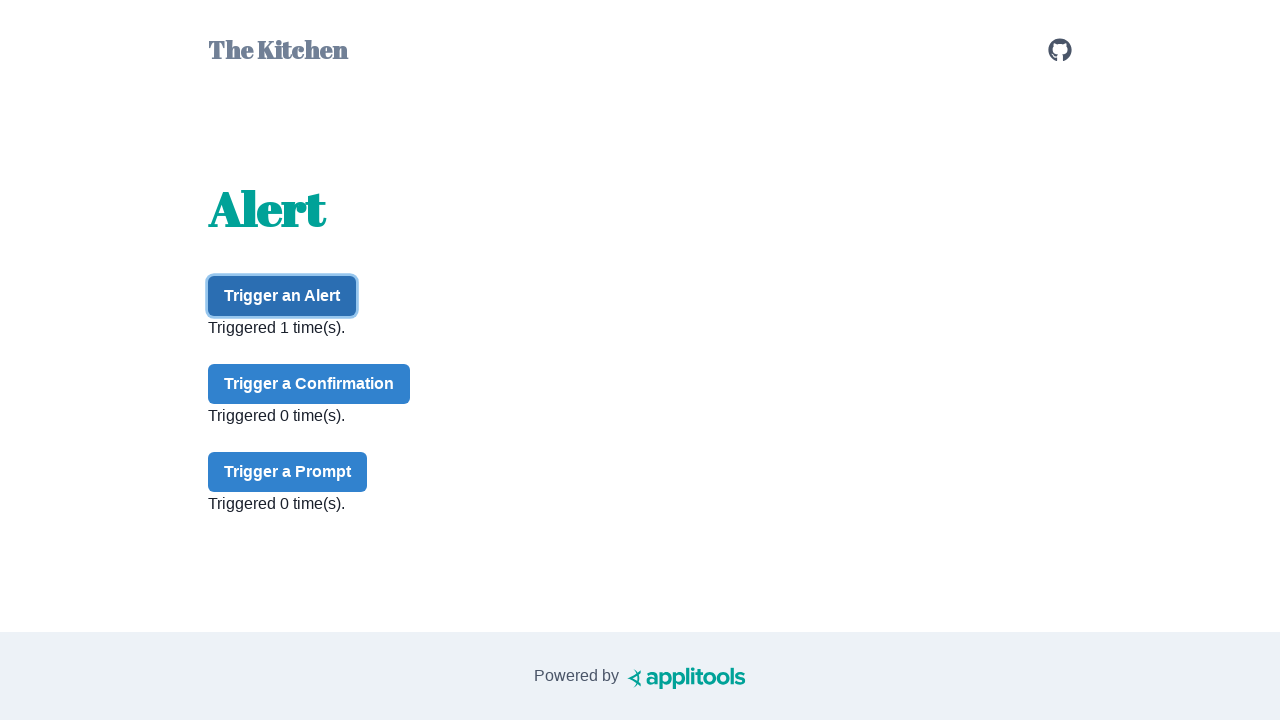

Clicked alert button to trigger second alert at (282, 296) on #alert-button
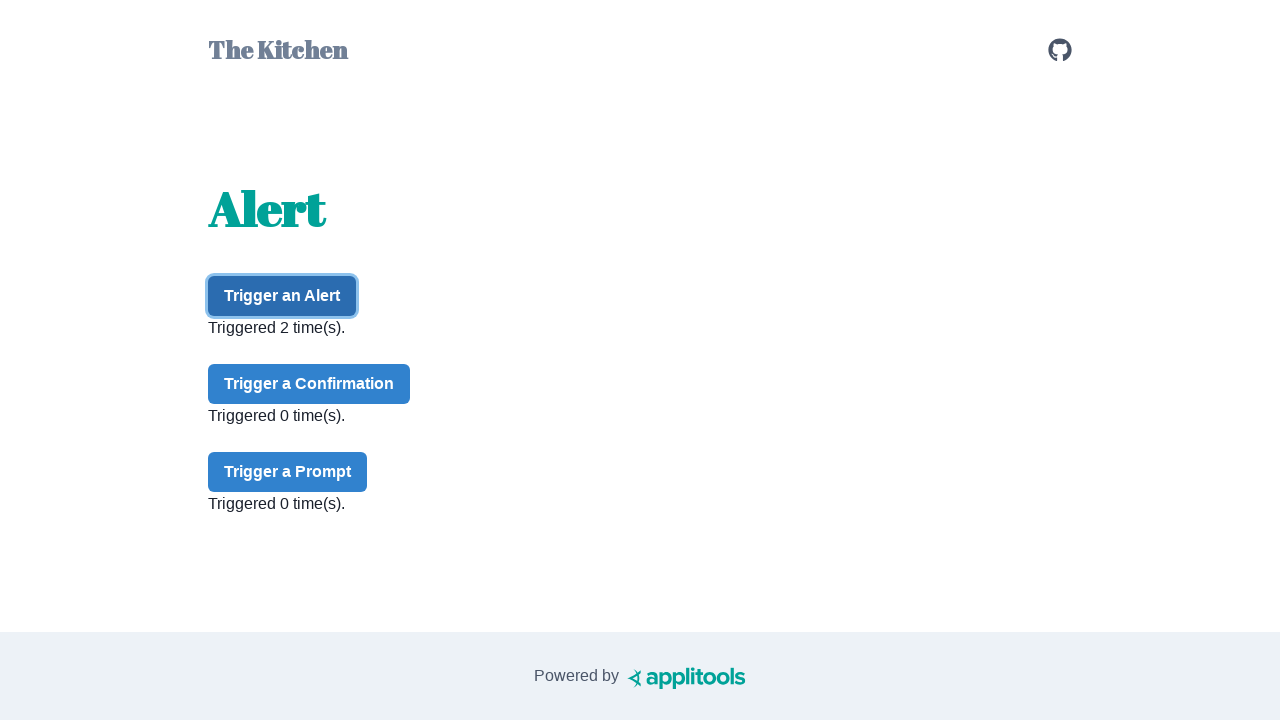

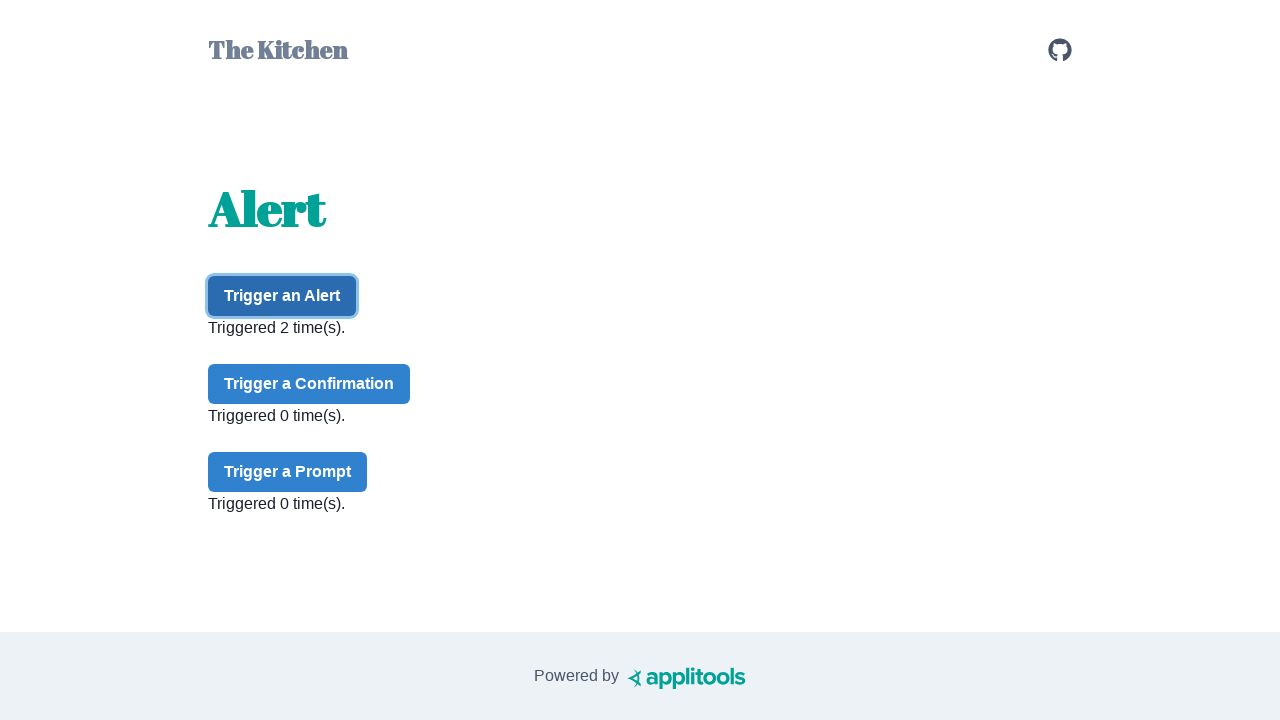